Tests registration form by filling required fields (first name, last name, email) and submitting the form, then verifies successful registration message

Starting URL: http://suninjuly.github.io/registration1.html

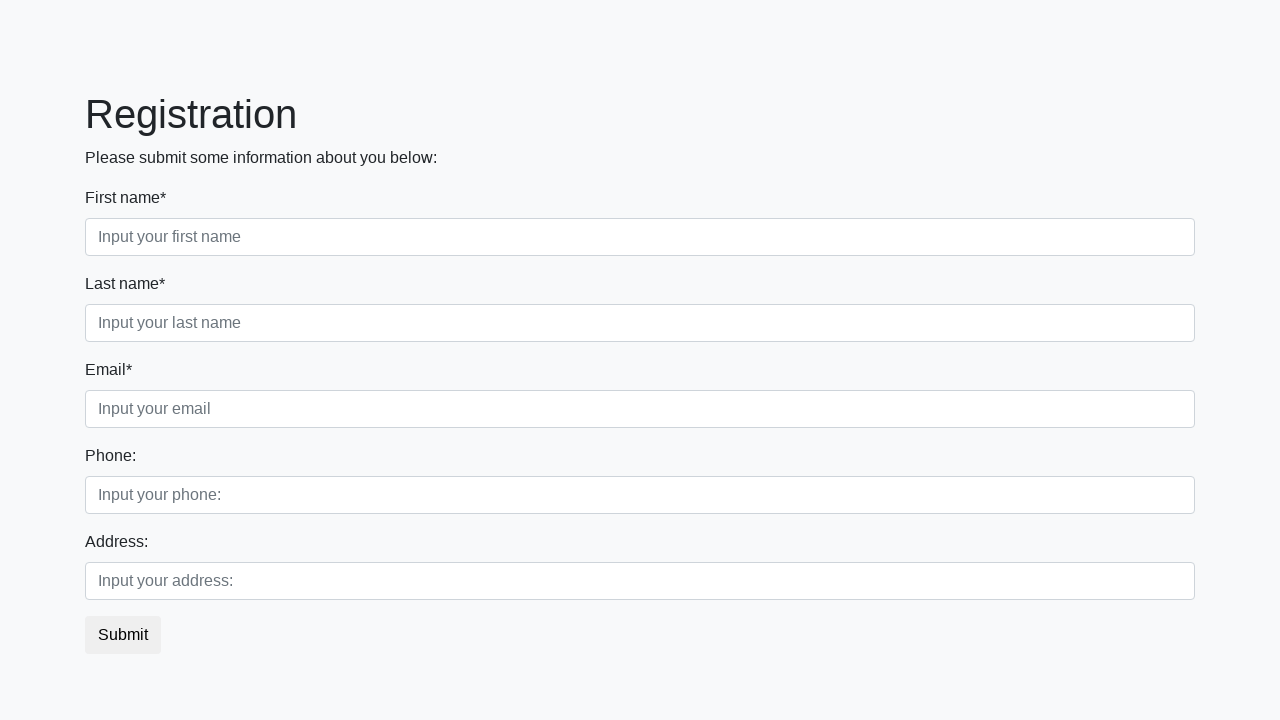

Filled first name field with 'John' on [placeholder="Input your first name"]
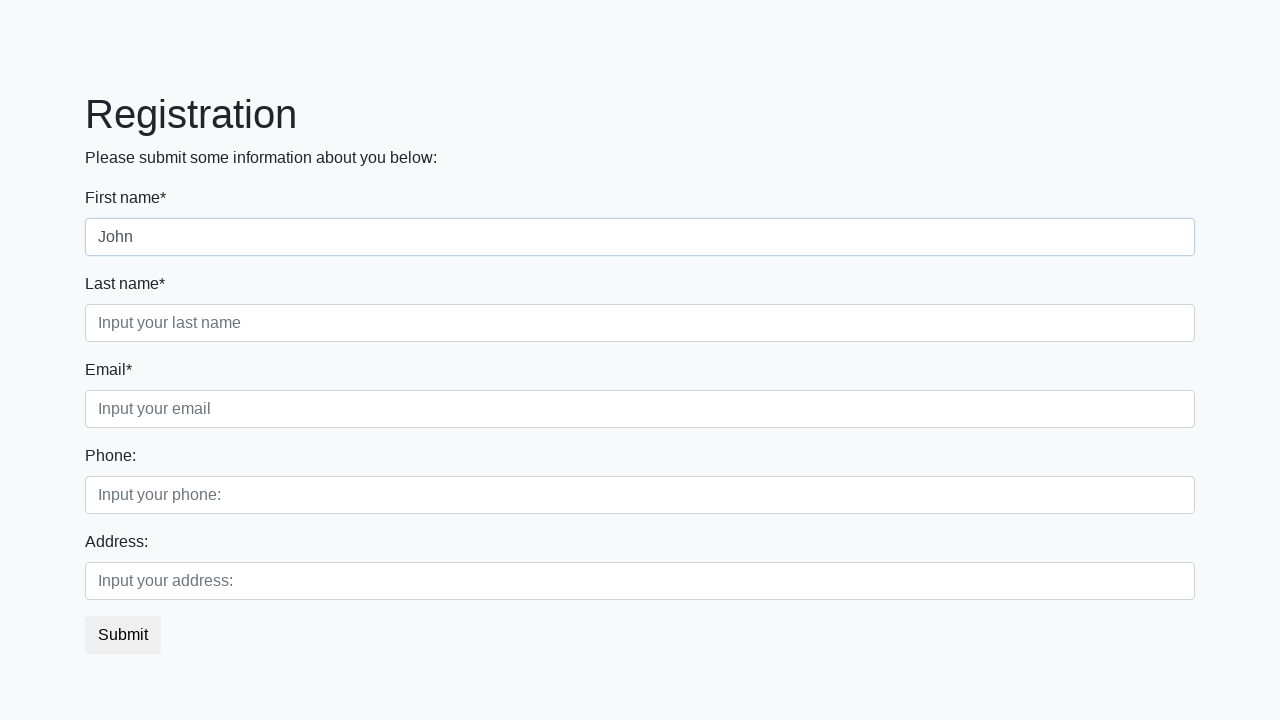

Filled last name field with 'Smith' on [placeholder="Input your last name"]
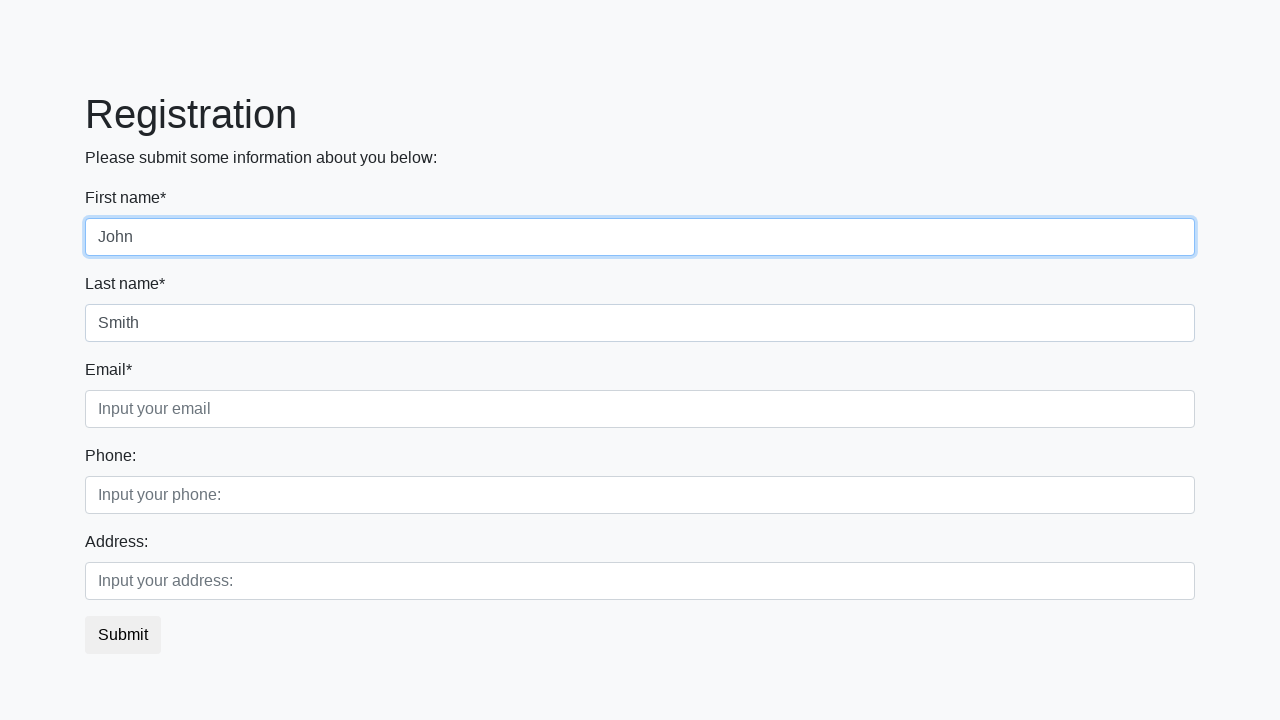

Filled email field with 'john.smith@example.com' on [placeholder="Input your email"]
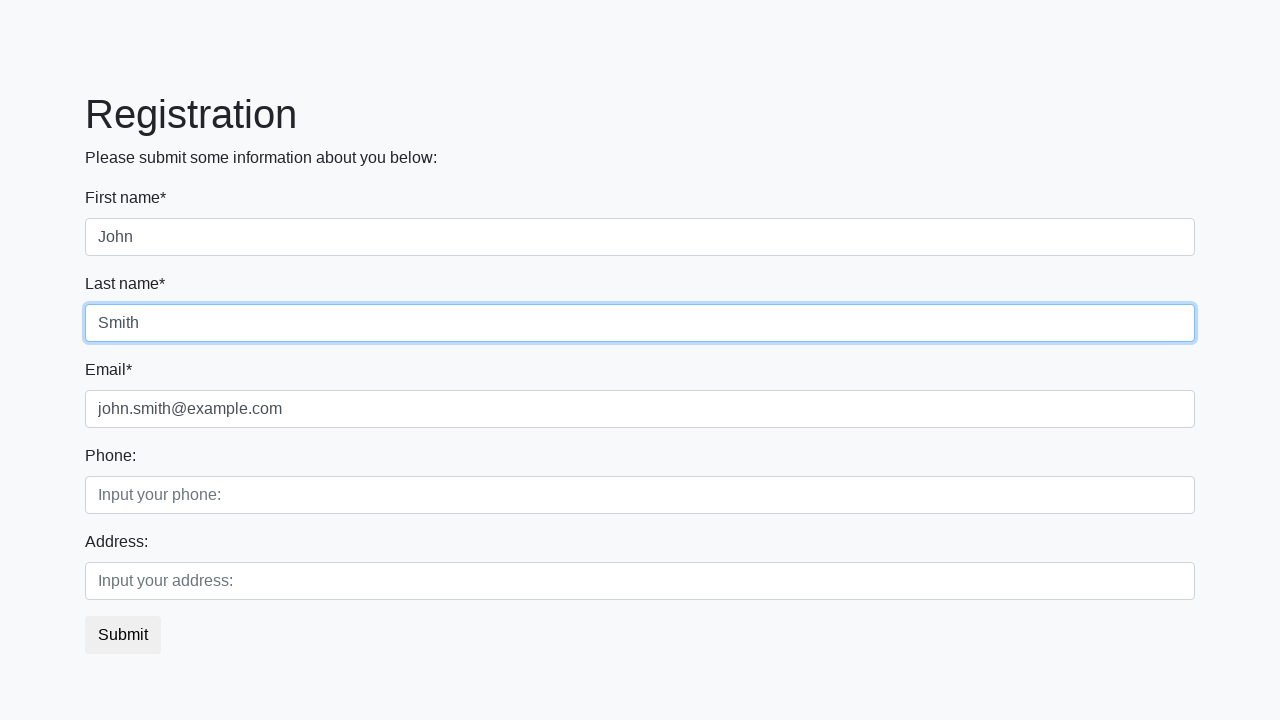

Clicked submit button to register at (123, 635) on button.btn
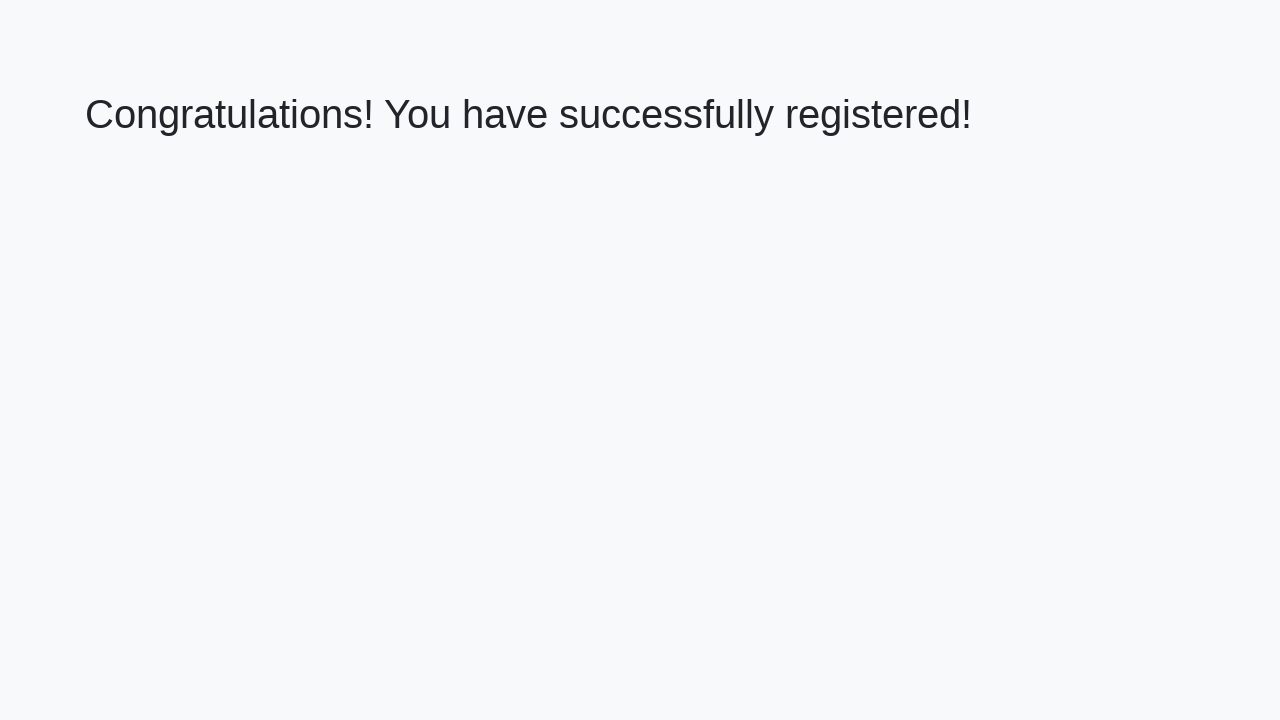

Success page loaded with h1 heading
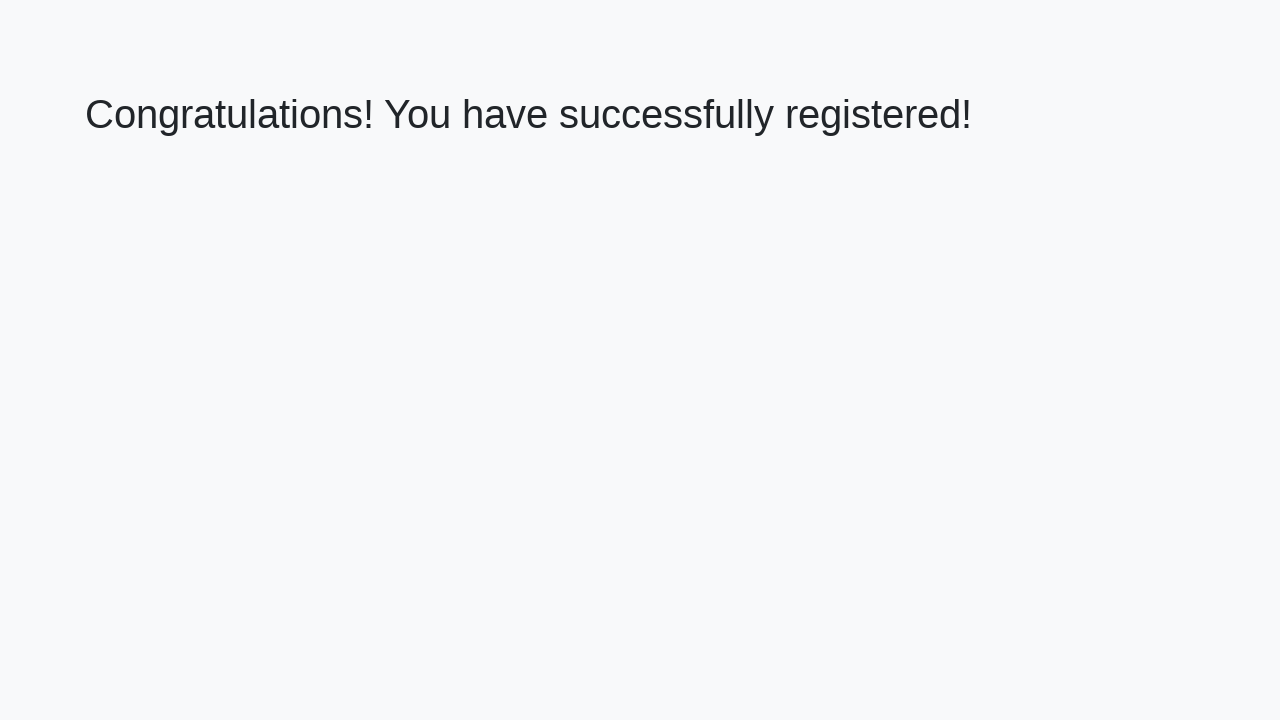

Retrieved success message: 'Congratulations! You have successfully registered!'
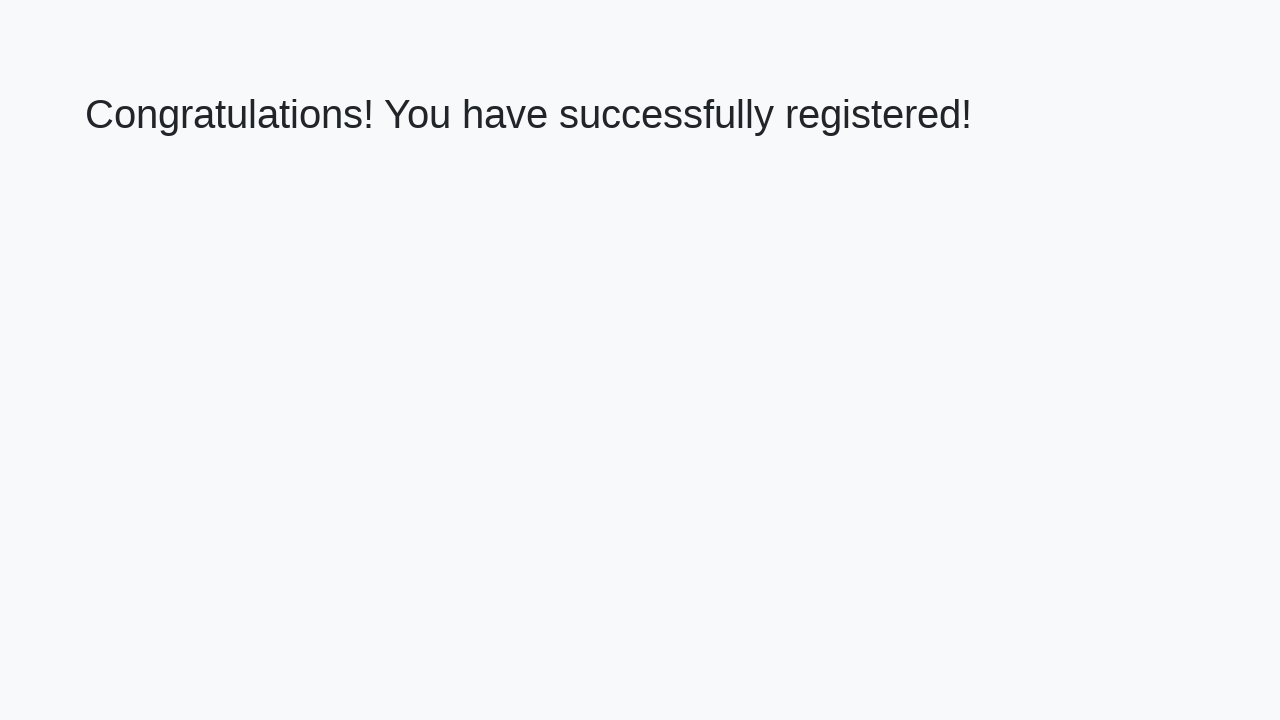

Verified successful registration message
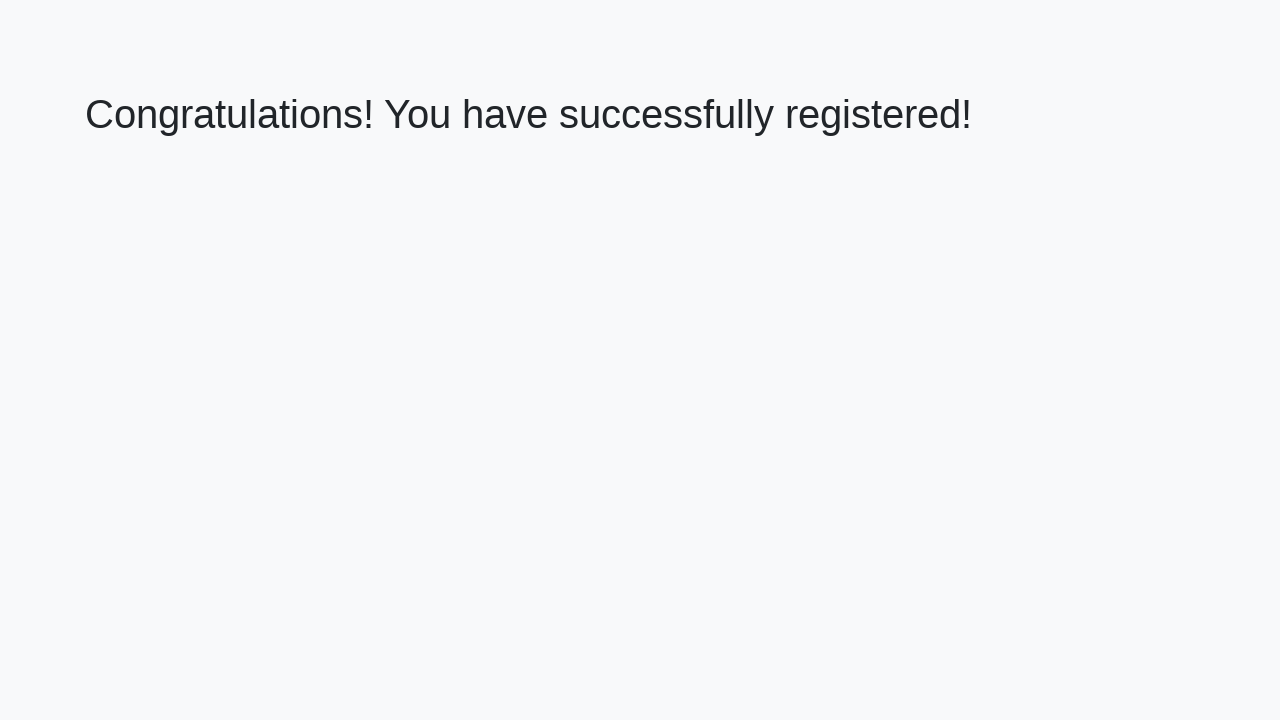

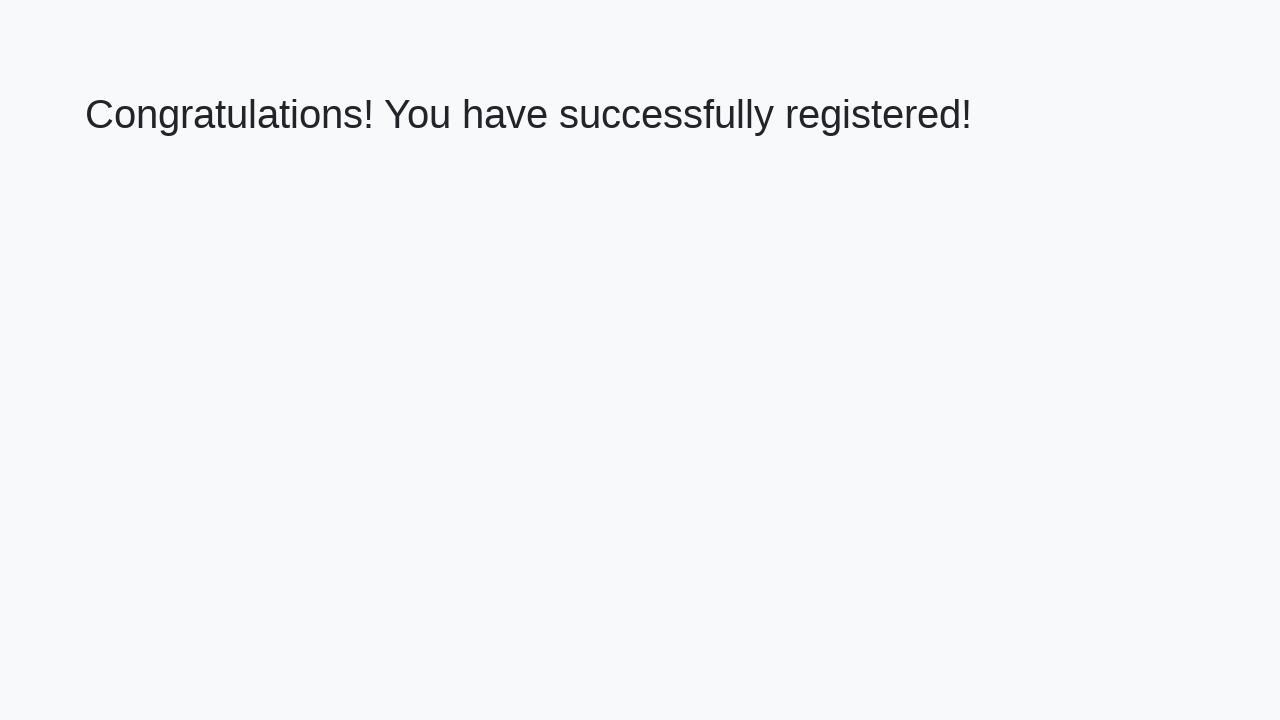